Tests a registration form by filling out personal information including name, gender, hobbies, skills, birth year, language selection, address, and password fields.

Starting URL: http://demo.automationtesting.in/Index.html

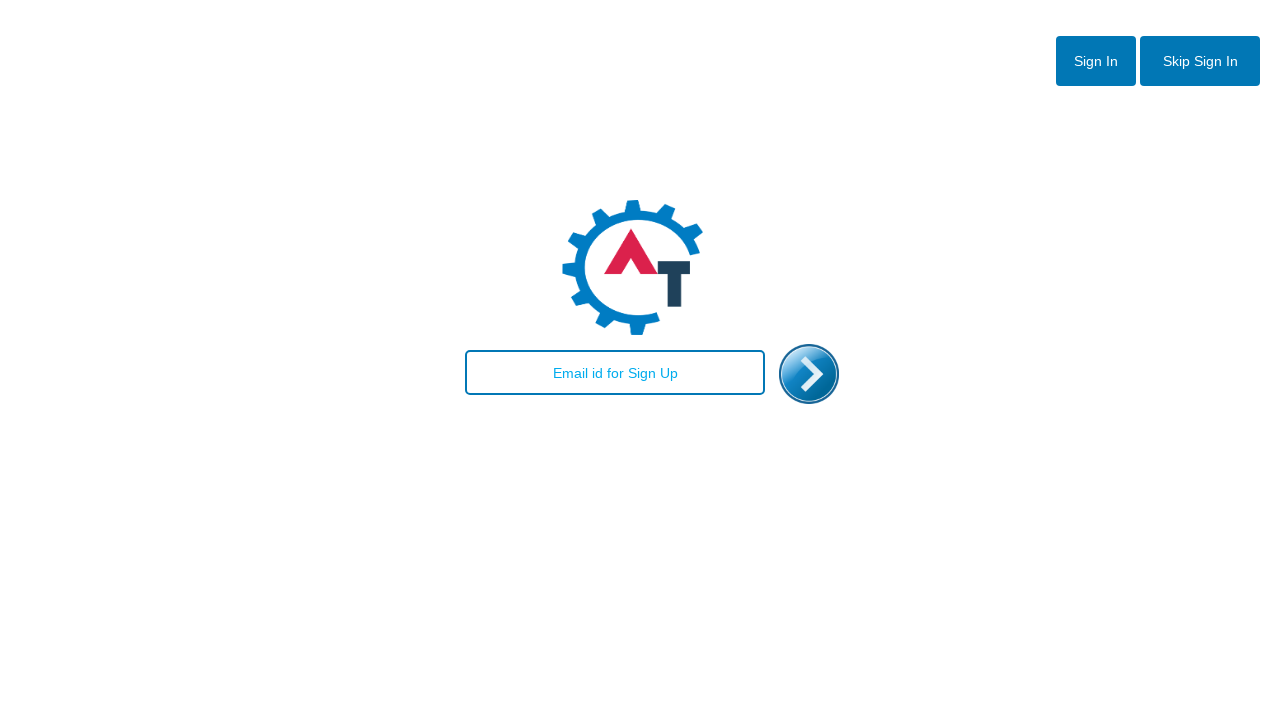

Clicked 'Skip sign in' button to navigate to registration page at (1200, 61) on #btn2
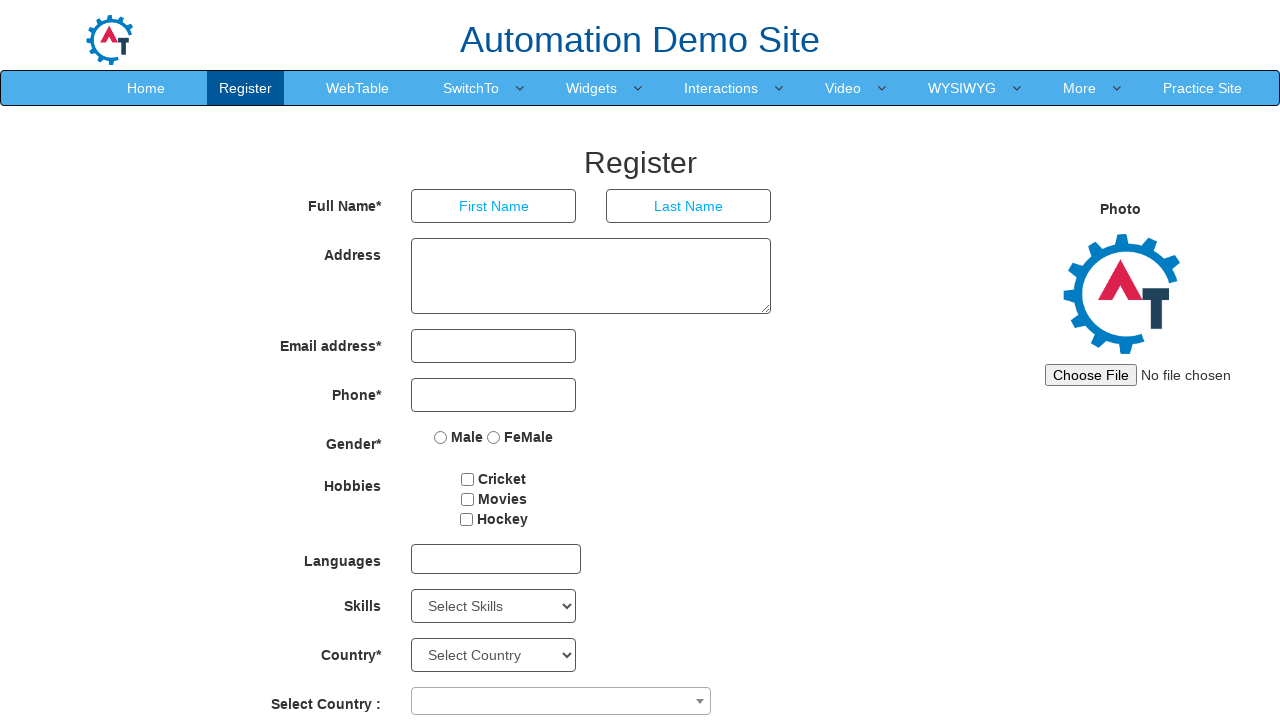

Registration page loaded and DOM content ready
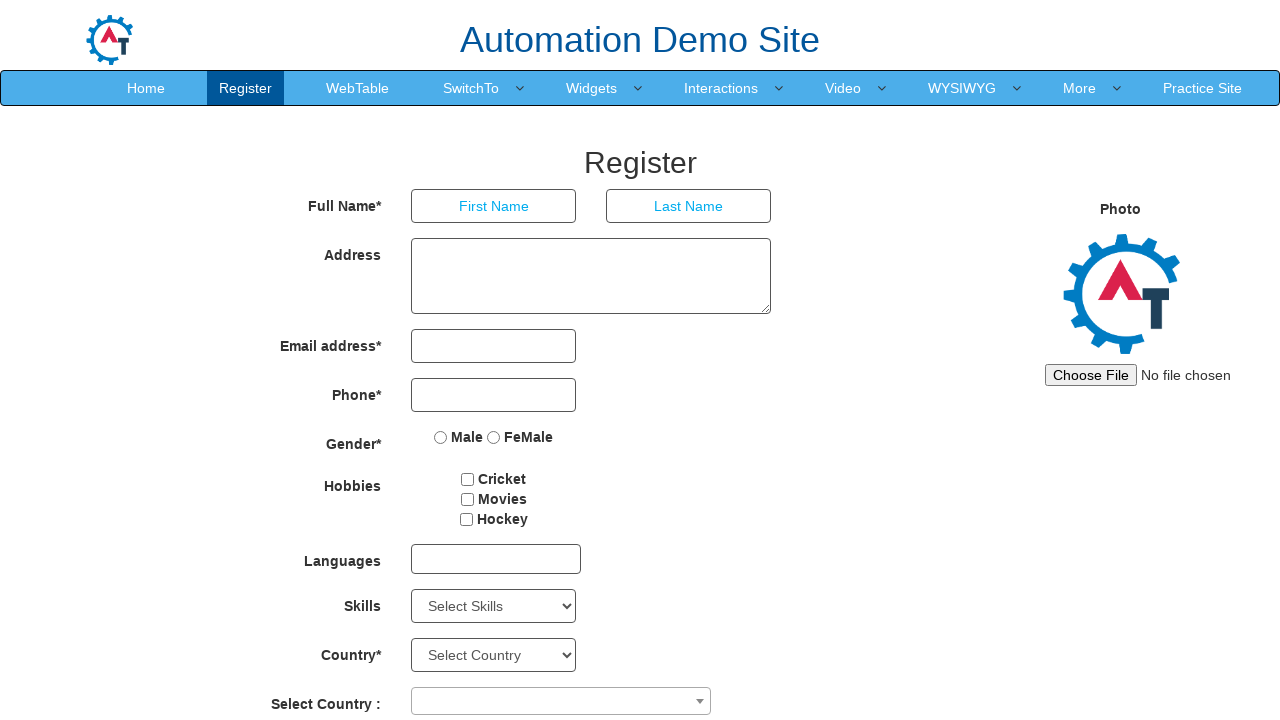

Filled first name field with 'Ala' on input[placeholder='First Name']
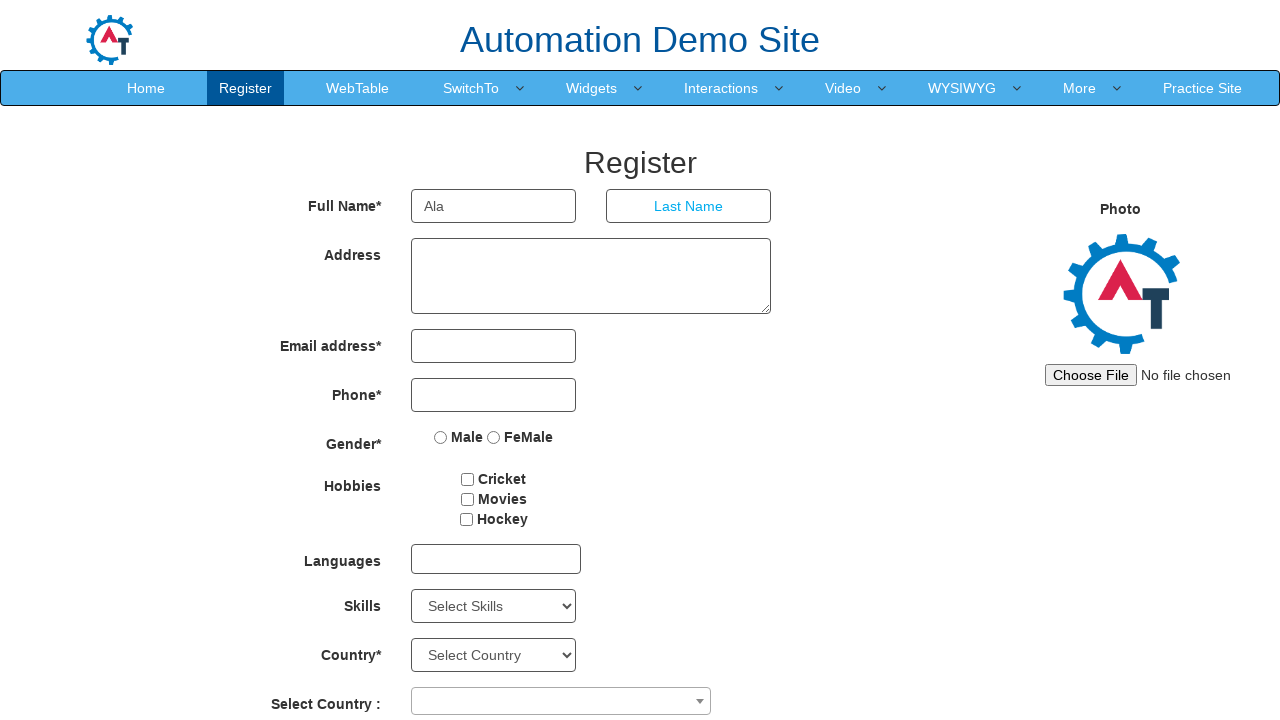

Filled last name field with 'Bala' on input[placeholder='Last Name']
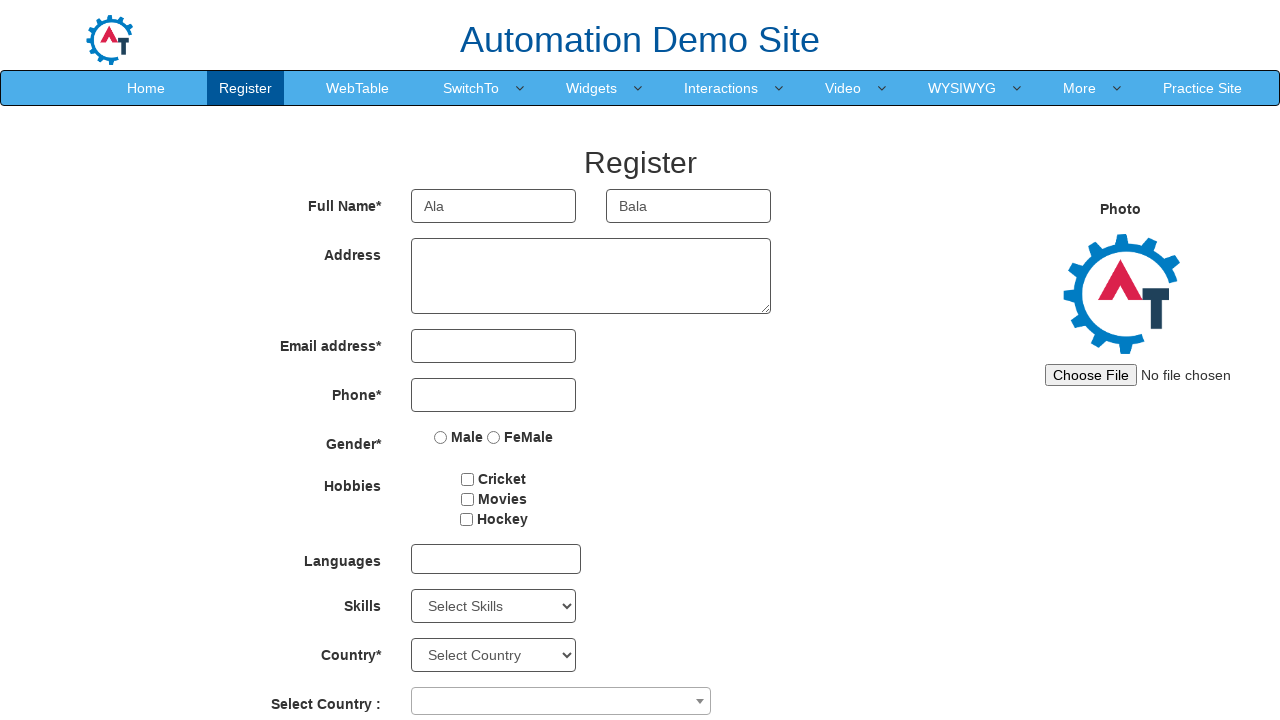

Selected 'Female' radio button for gender at (494, 437) on input[value='FeMale']
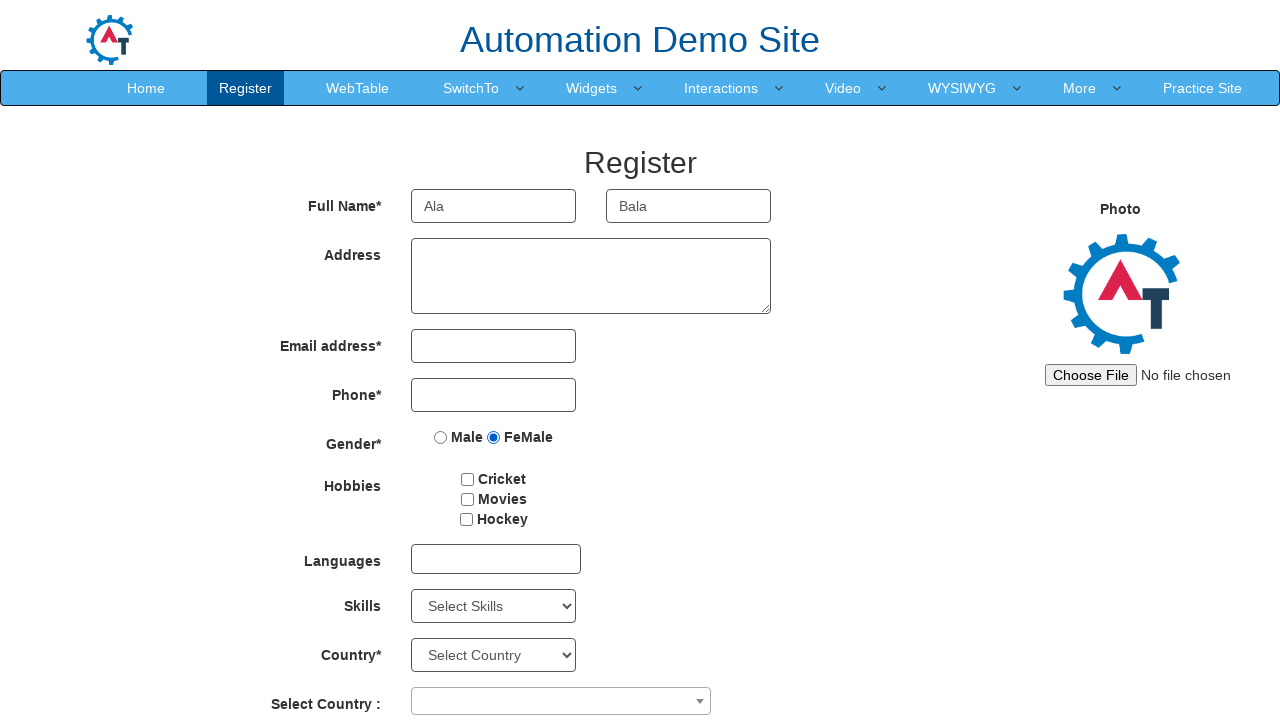

Checked 'Cricket' hobby checkbox at (468, 479) on #checkbox1
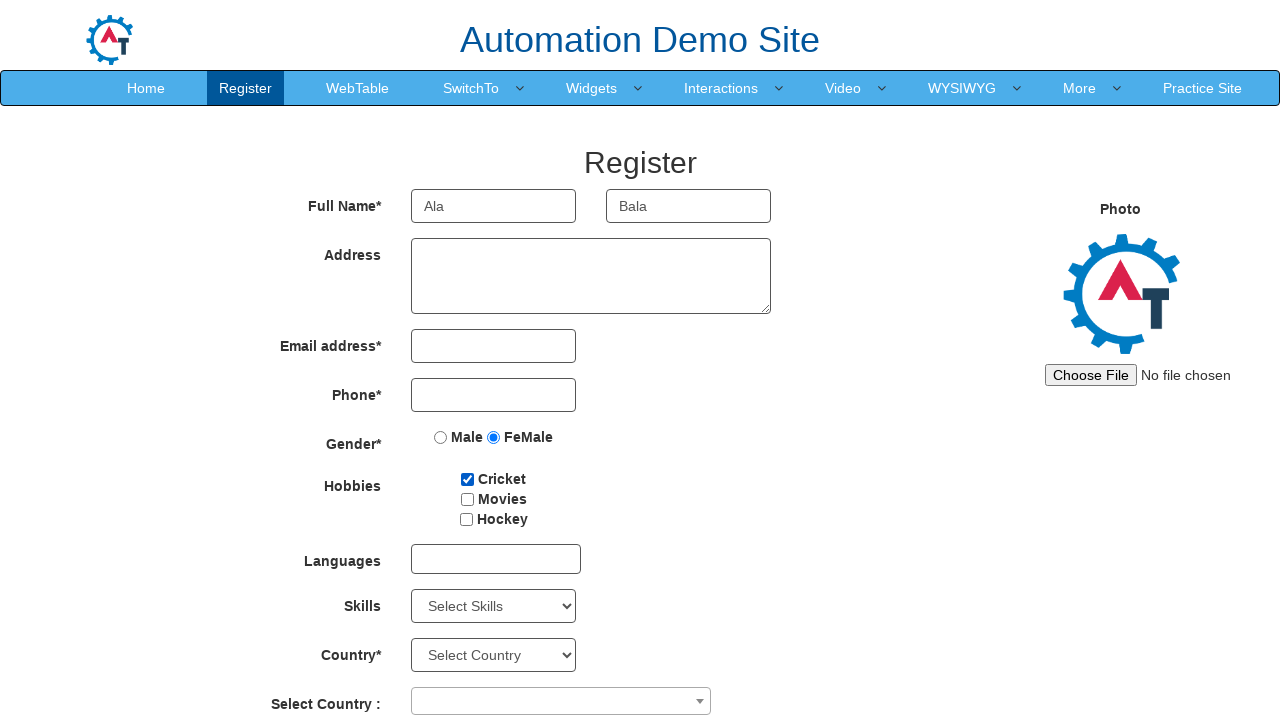

Selected 'Android' from skills dropdown on #Skills
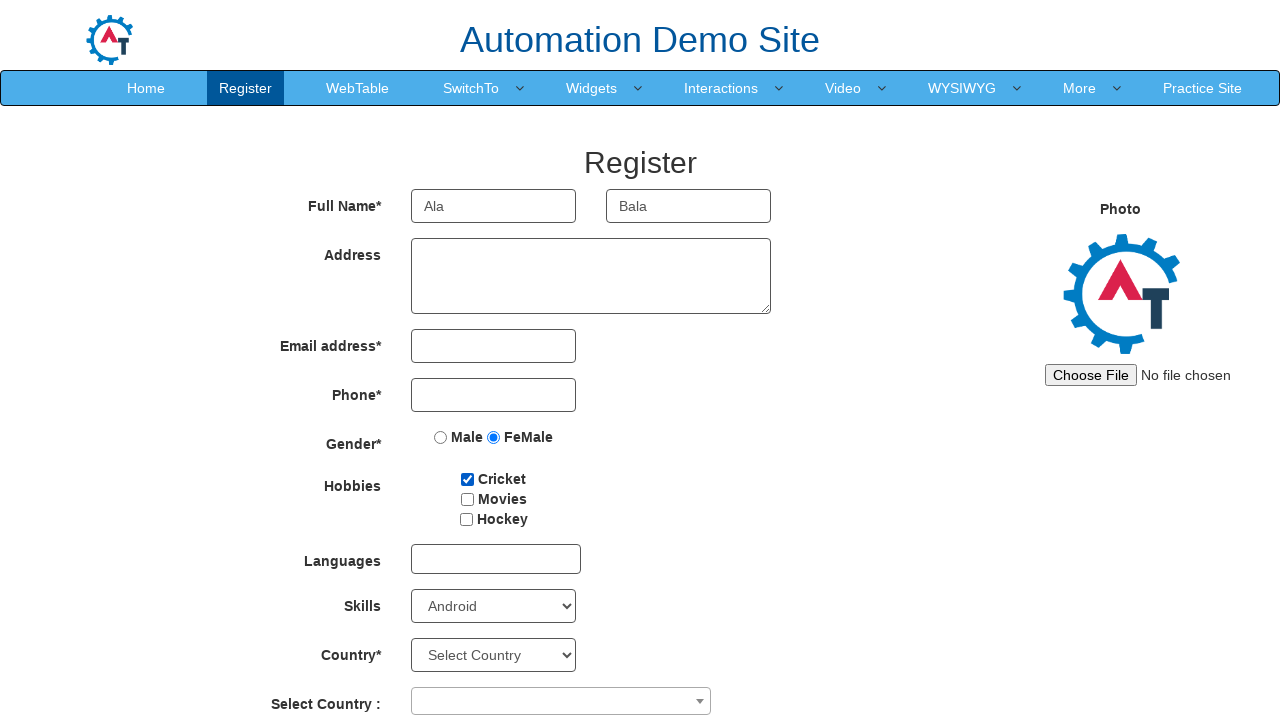

Selected birth year '1998' from year dropdown on #yearbox
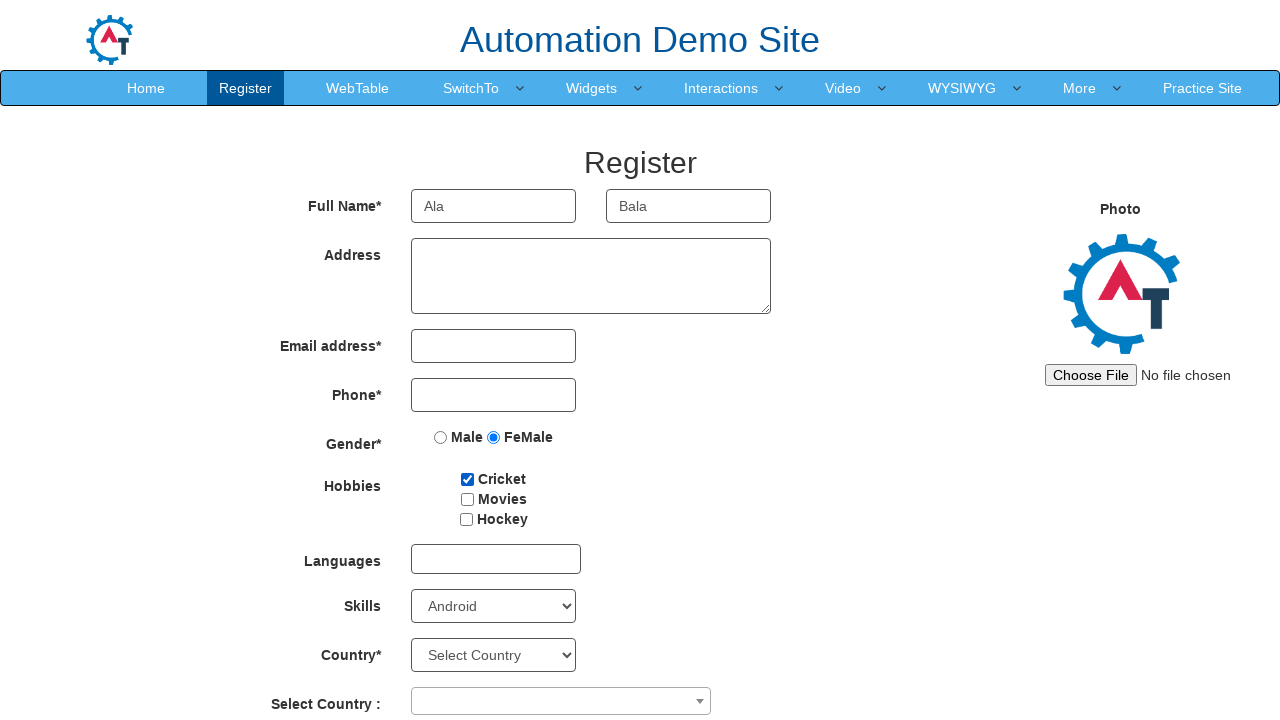

Clicked on language dropdown to open it at (496, 559) on #msdd
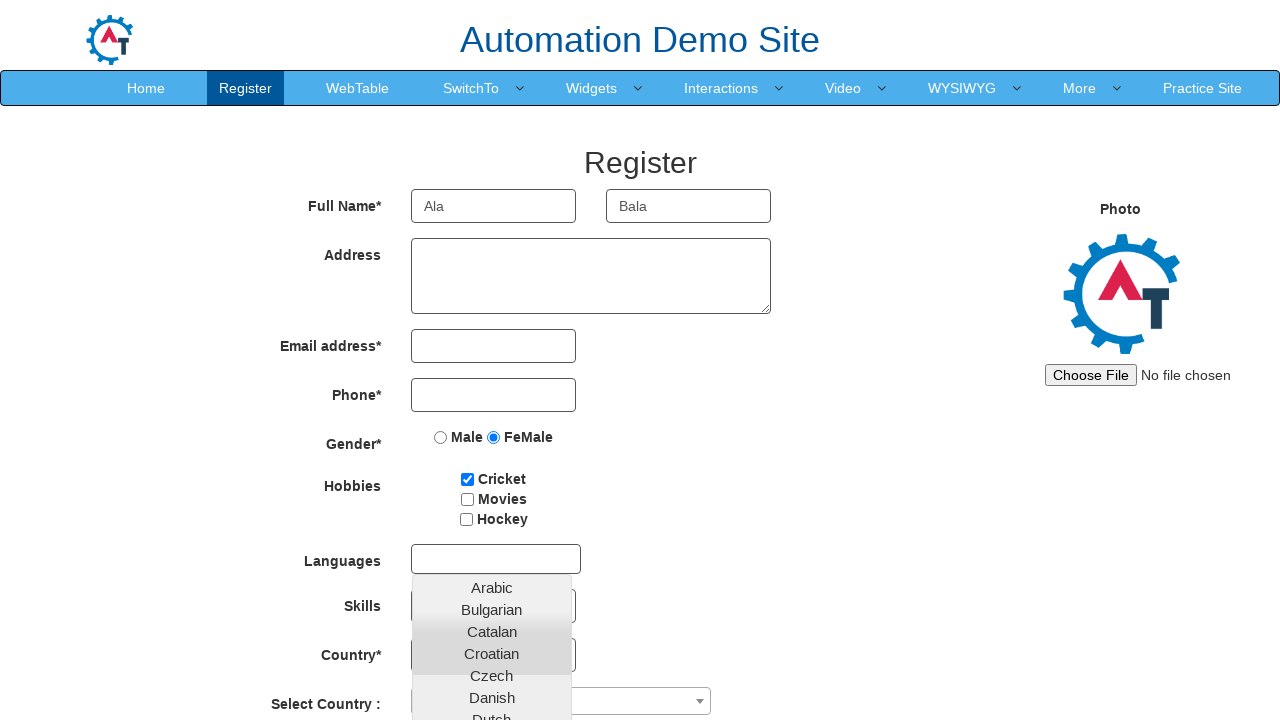

Selected 'Bulgarian' from language list at (492, 609) on xpath=//li[@class='ng-scope']/a[text()='Bulgarian']
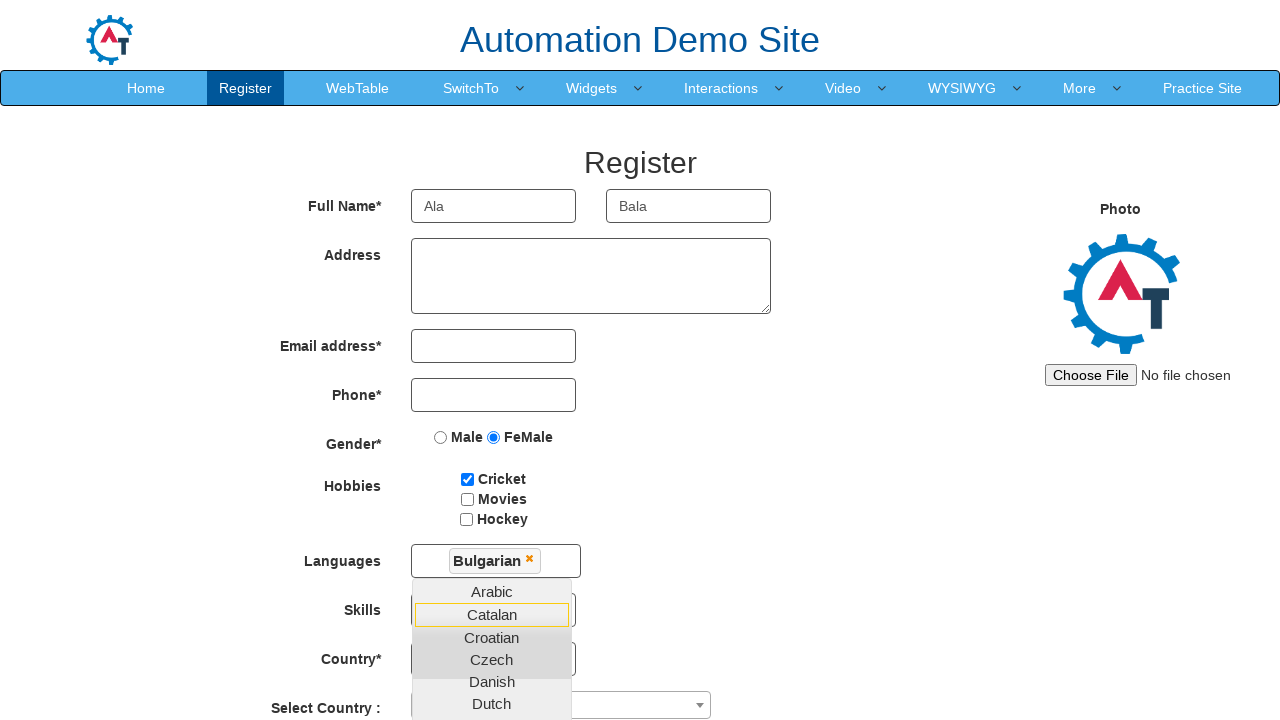

Clicked on image element to close language dropdown at (1120, 294) on #imagetrgt
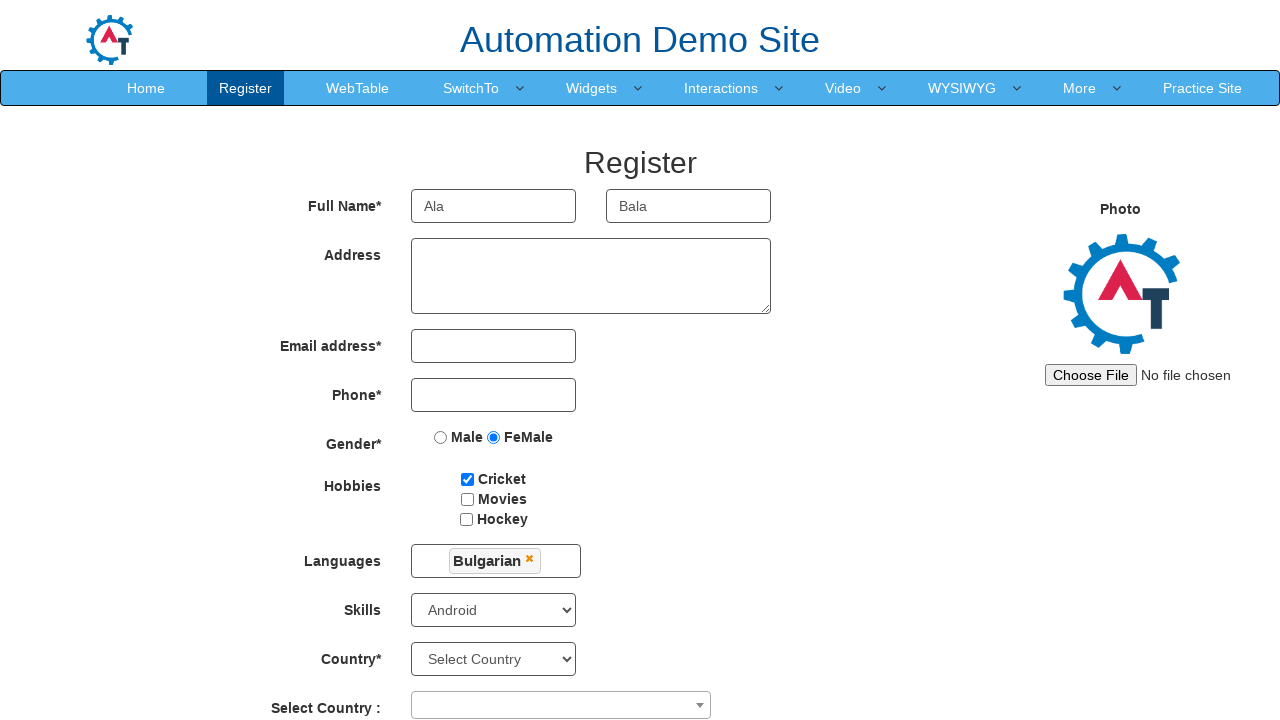

Filled address field with 'Str. Ajun, nr. 1, bloc D12, Ap.24' on textarea[ng-model='Adress']
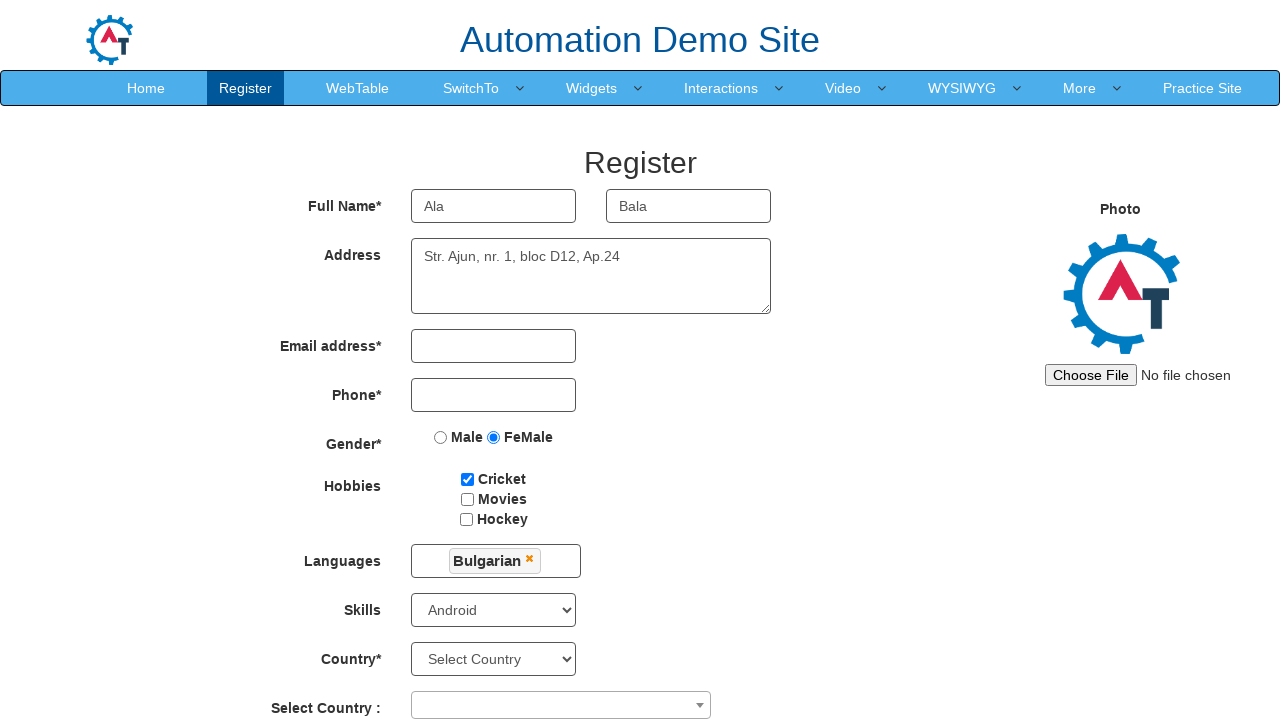

Filled password field with 'Parola1' on #firstpassword
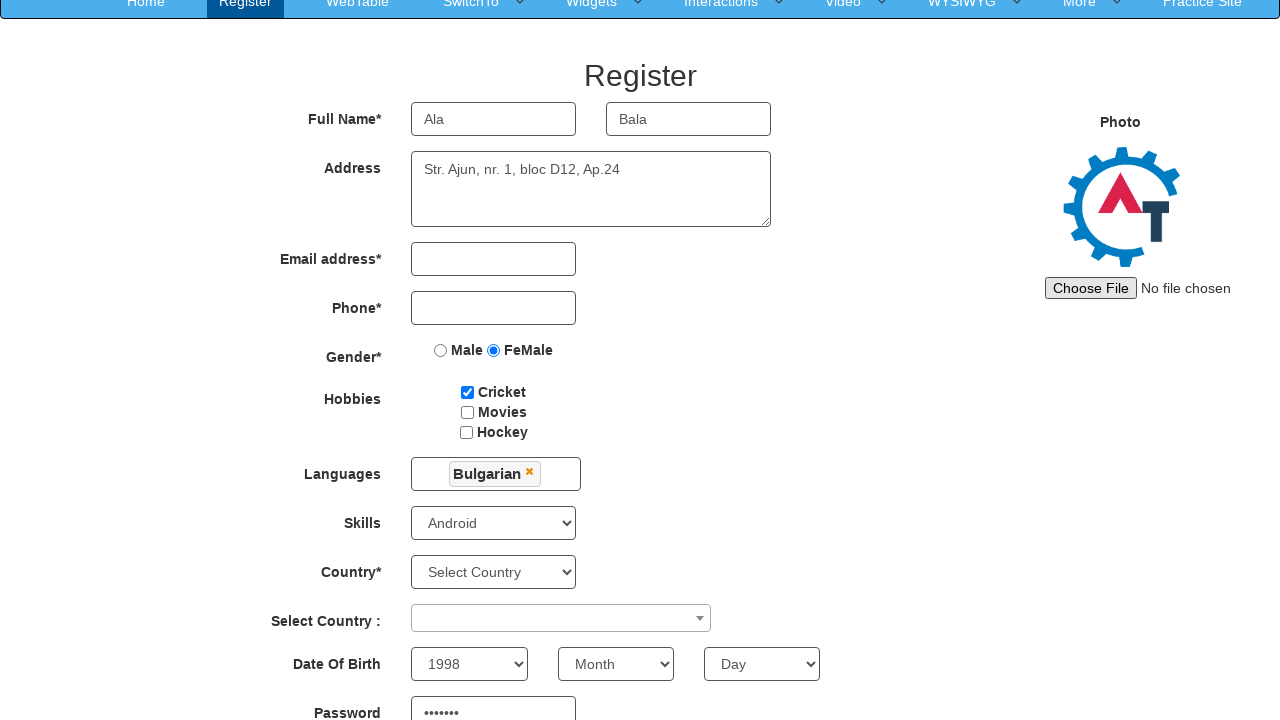

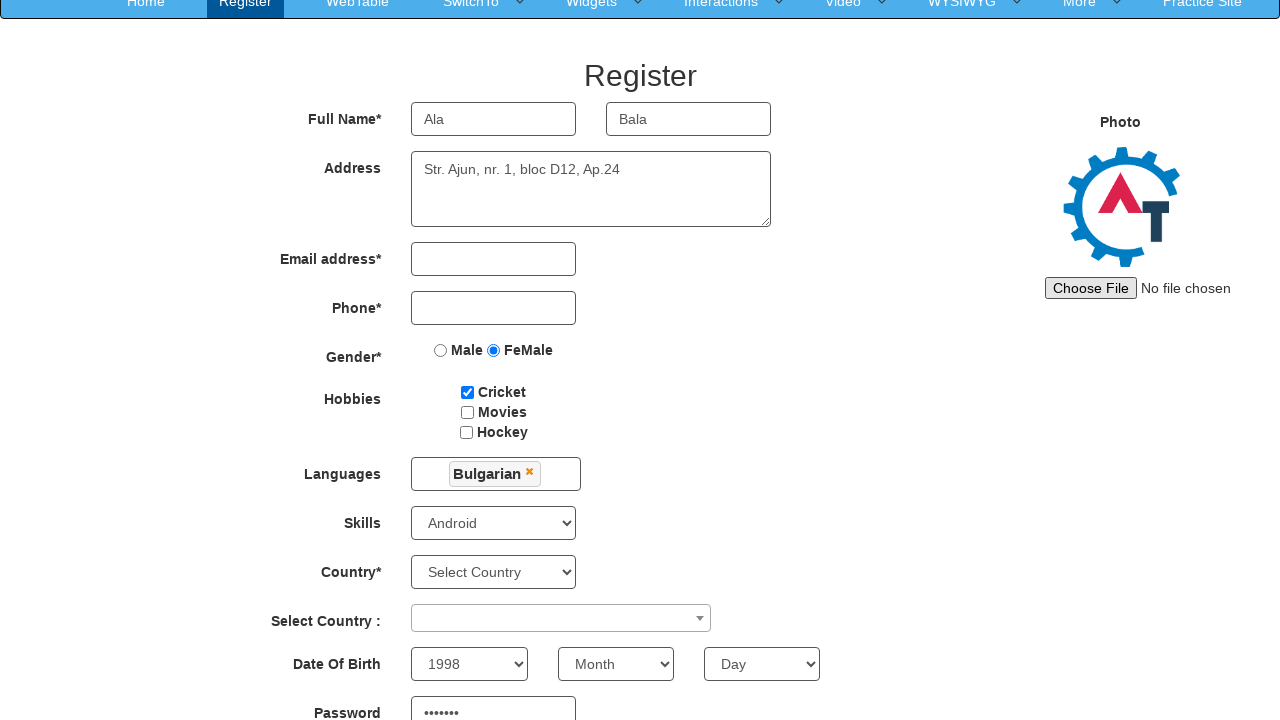